Tests news section loading behavior by verifying the main interface loads properly and no persistent loading indicators remain

Starting URL: https://global-news-proyect-gmni.vercel.app

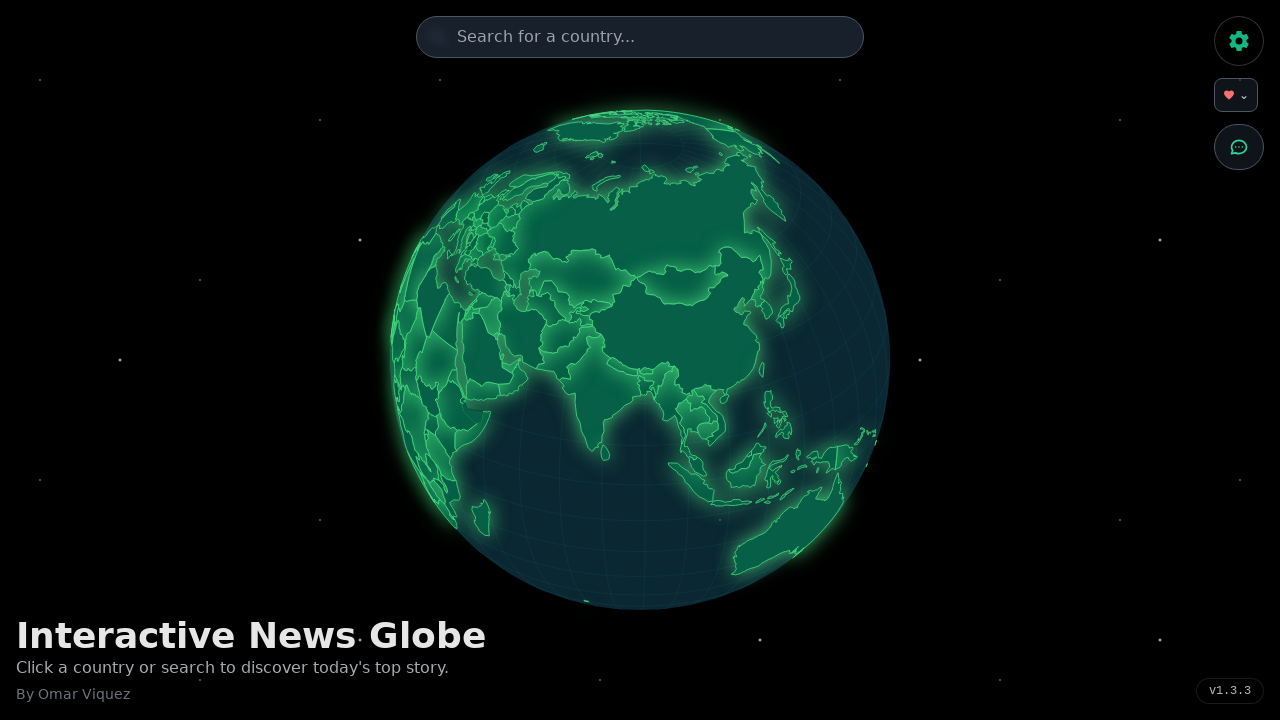

Waited for main heading (h1) to load
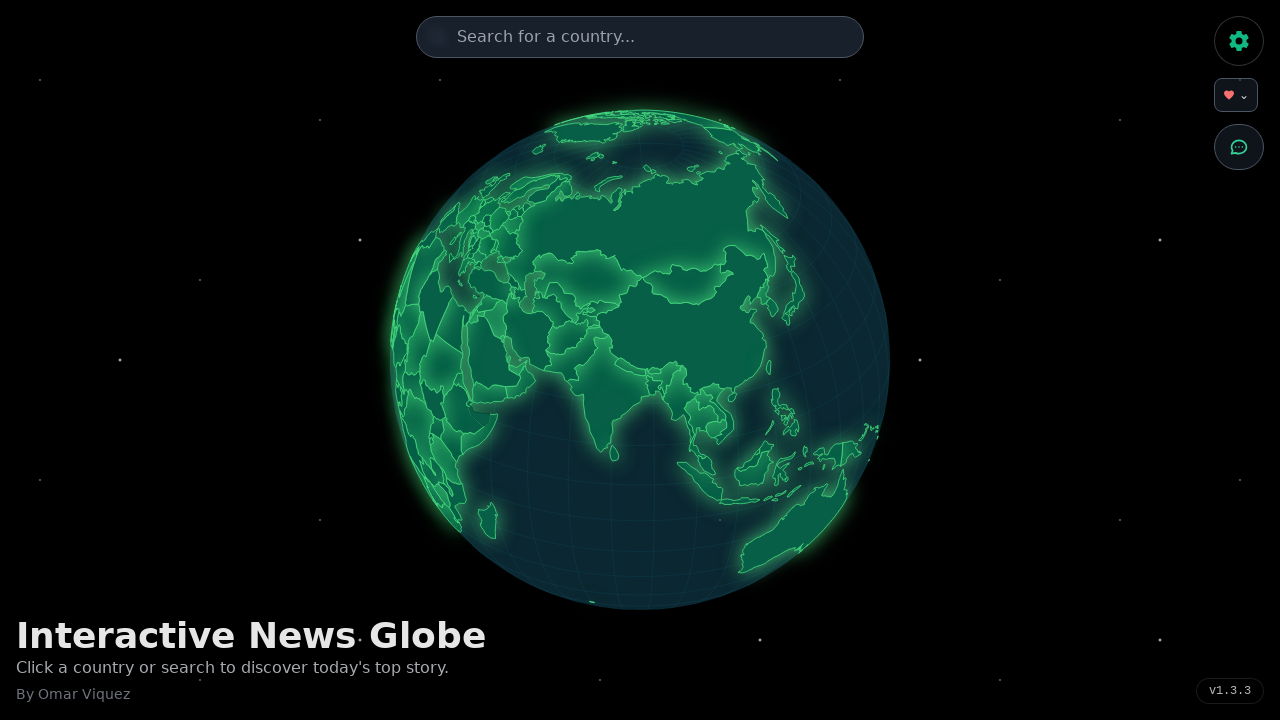

Verified main heading element exists
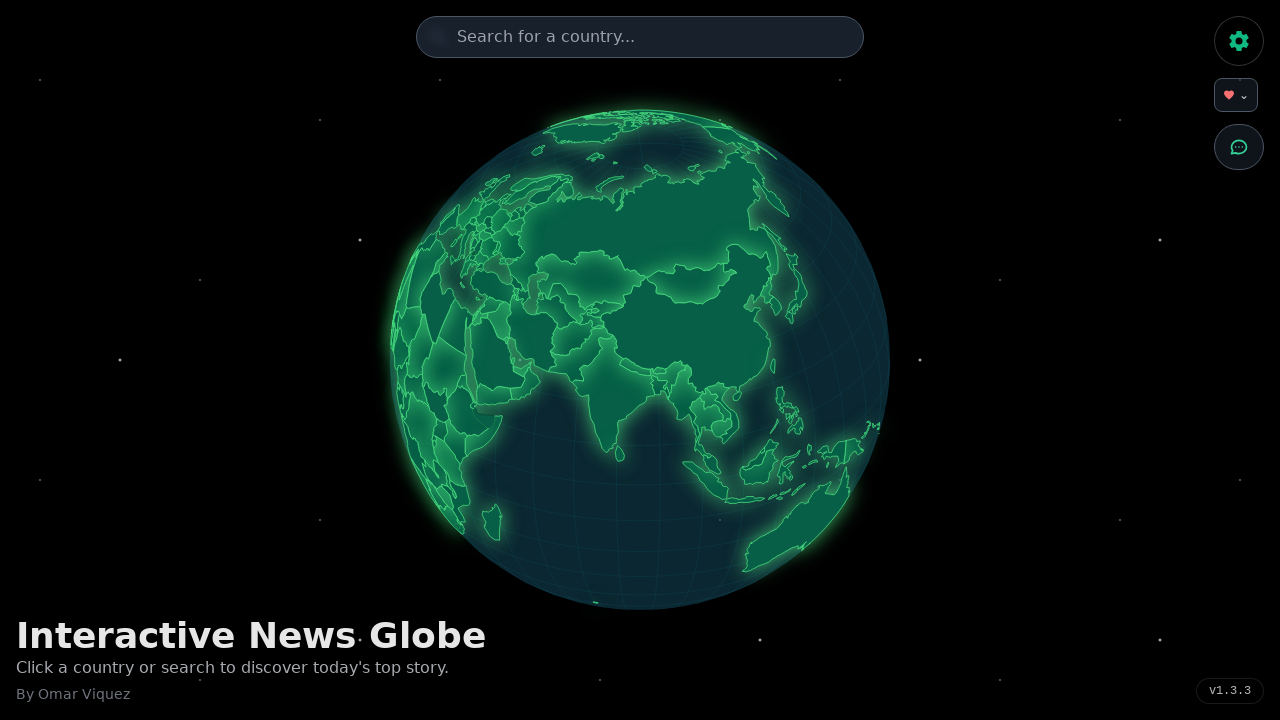

Verified main heading contains 'Interactive News Globe' text
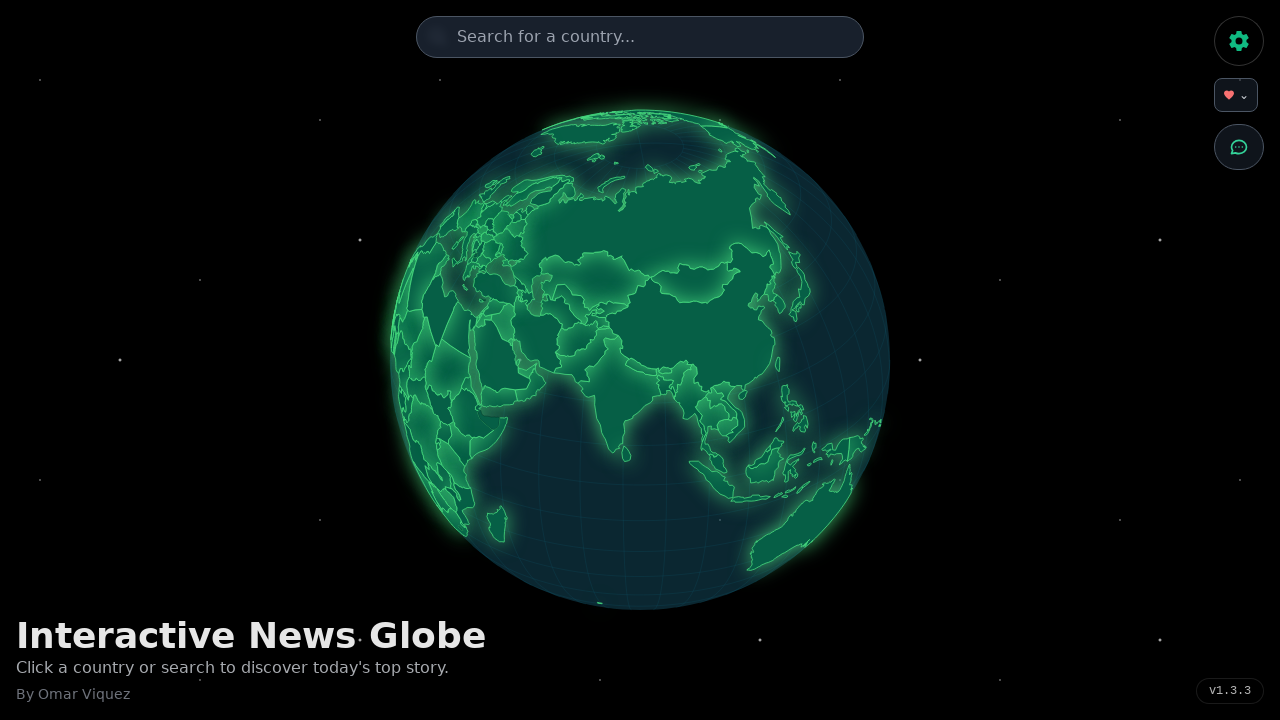

Located all loading indicator elements on page
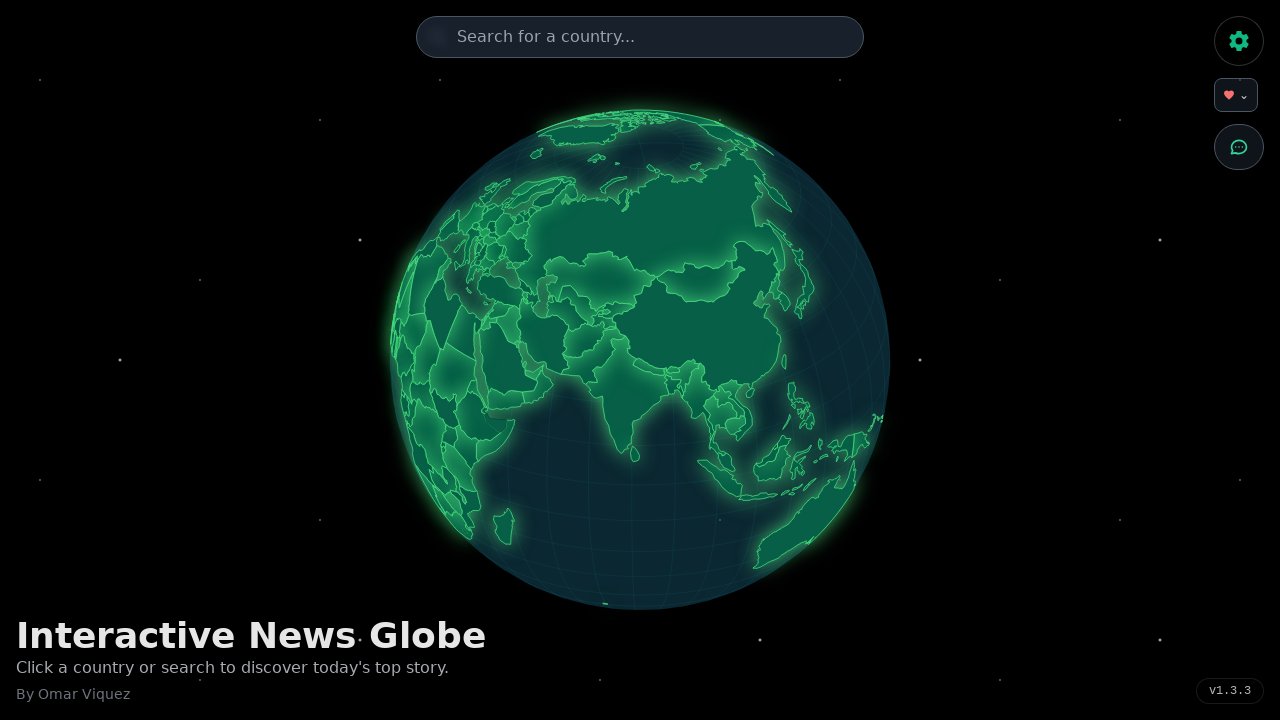

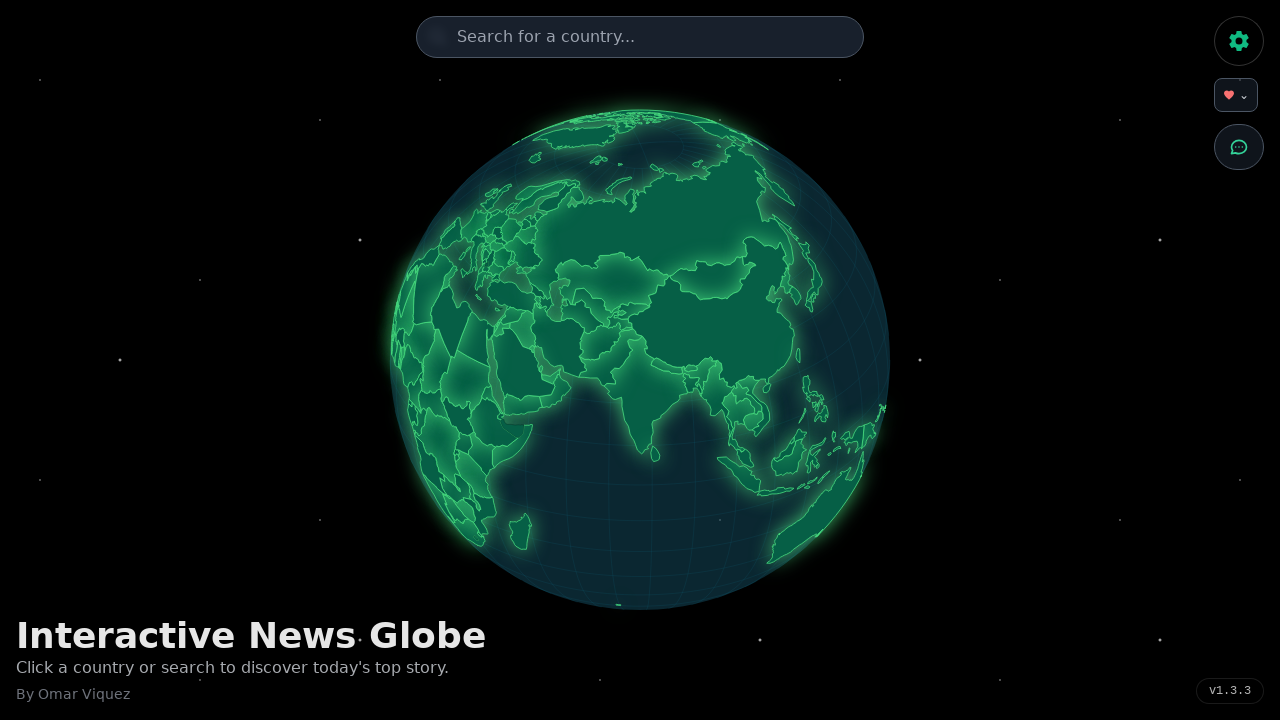